Tests QR code generation for an email address by selecting email type, entering an email, and generating the QR code

Starting URL: http://zxing.appspot.com/generator/

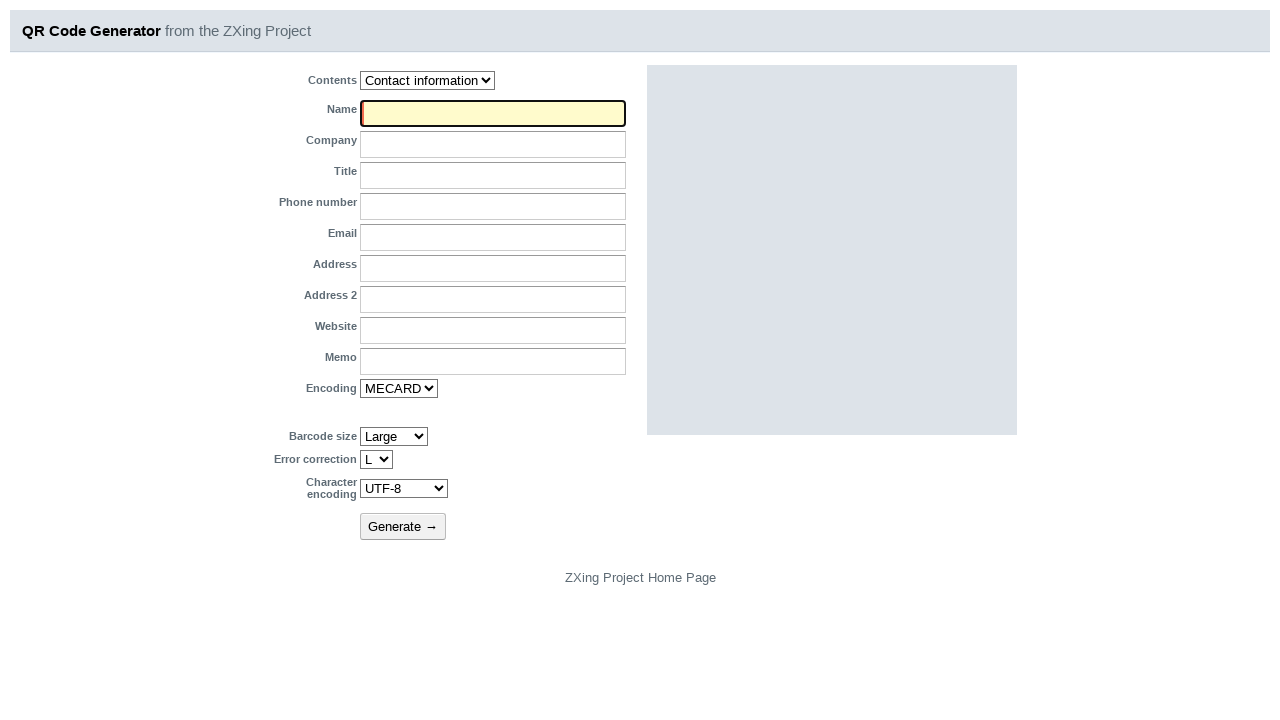

Clicked on the select dropdown at (428, 80) on select
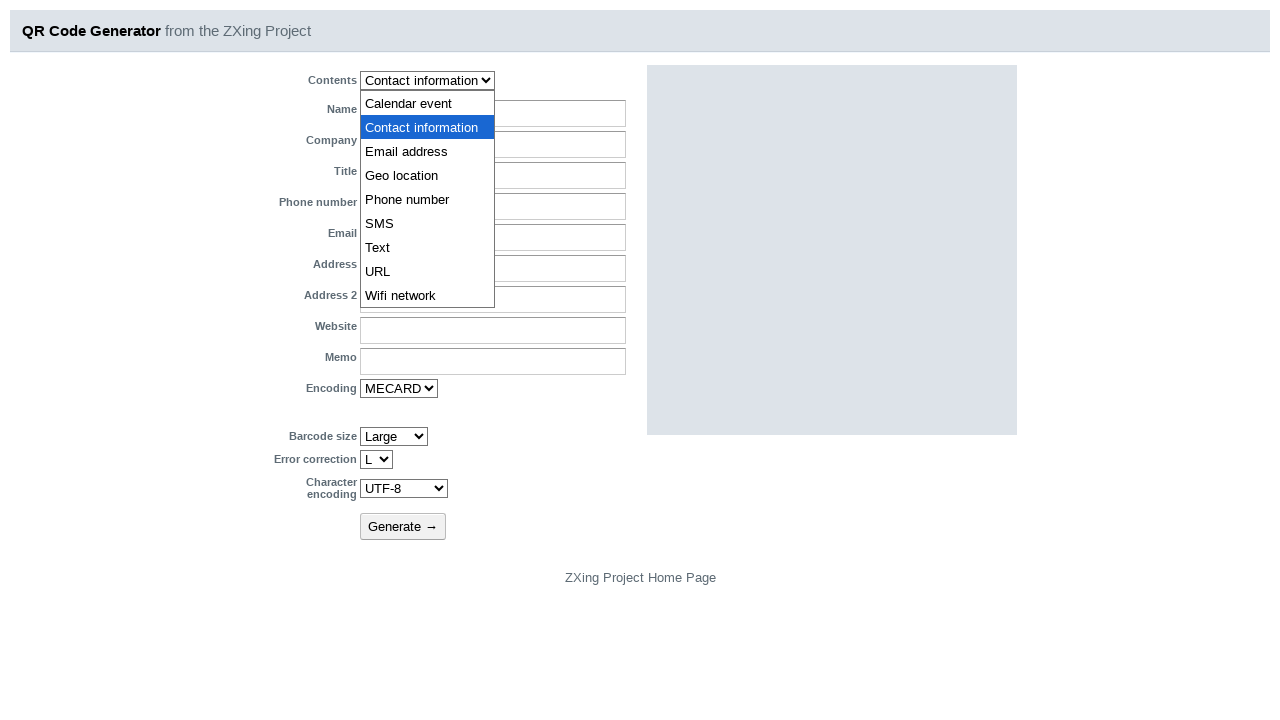

Selected 'Email address' option from dropdown on select
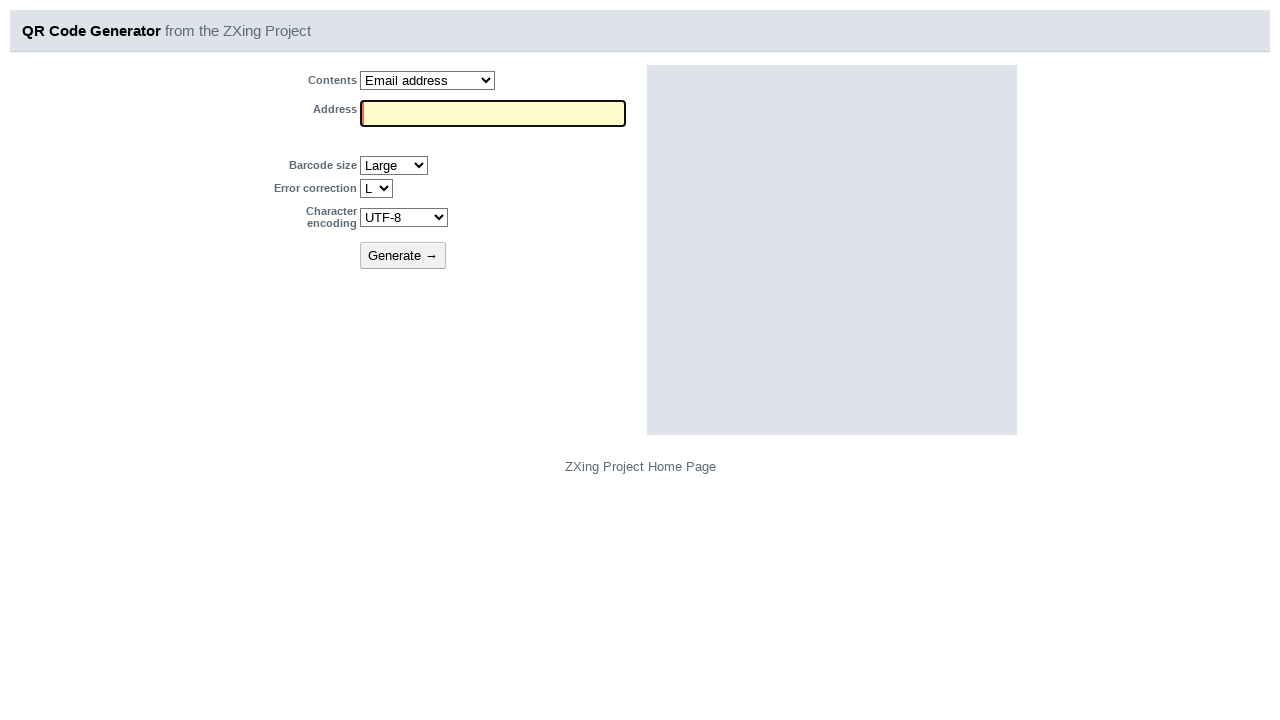

Filled in email address 'testuser123@example.com' on input
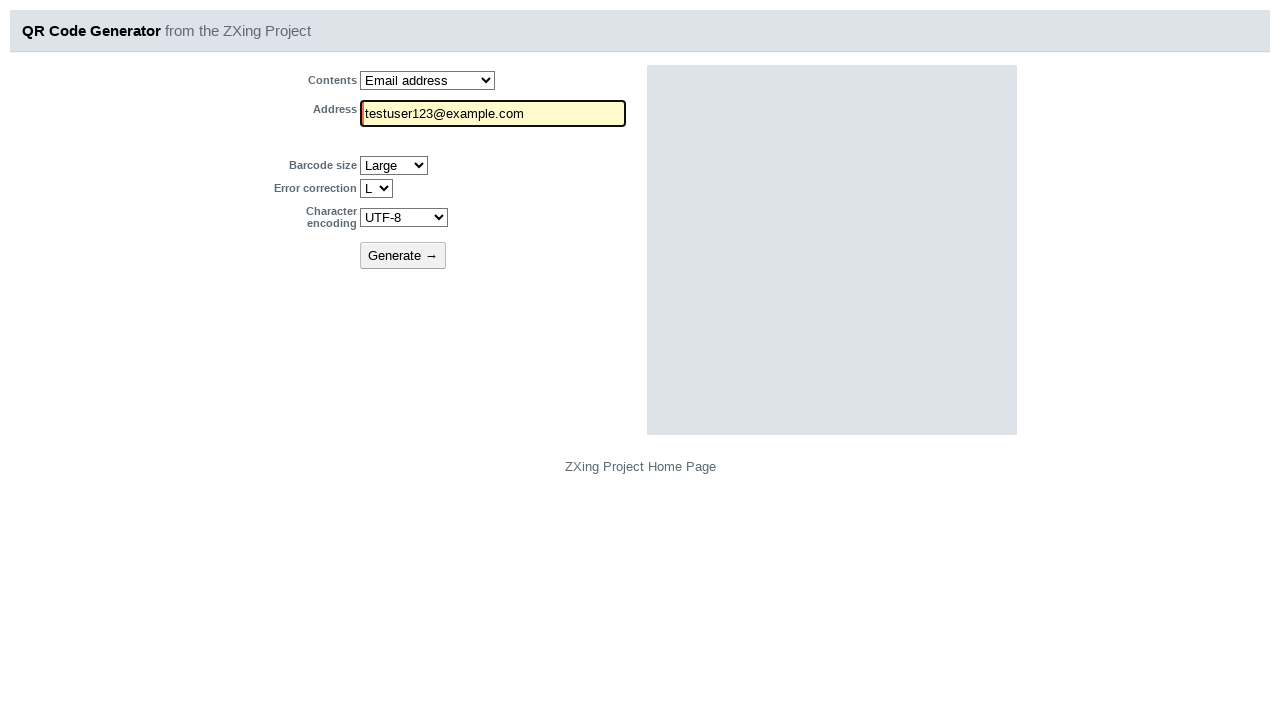

Clicked the Generate button to create QR code at (403, 256) on button
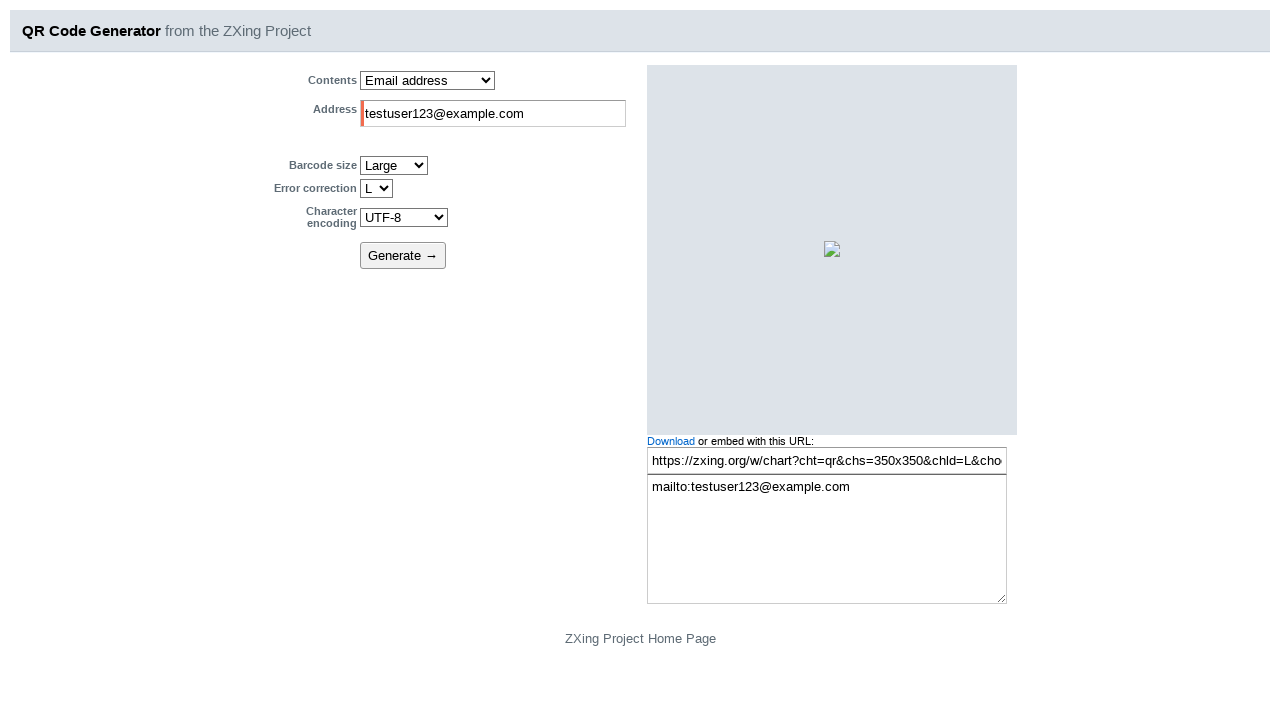

Clicked the download/QR link at (671, 441) on a
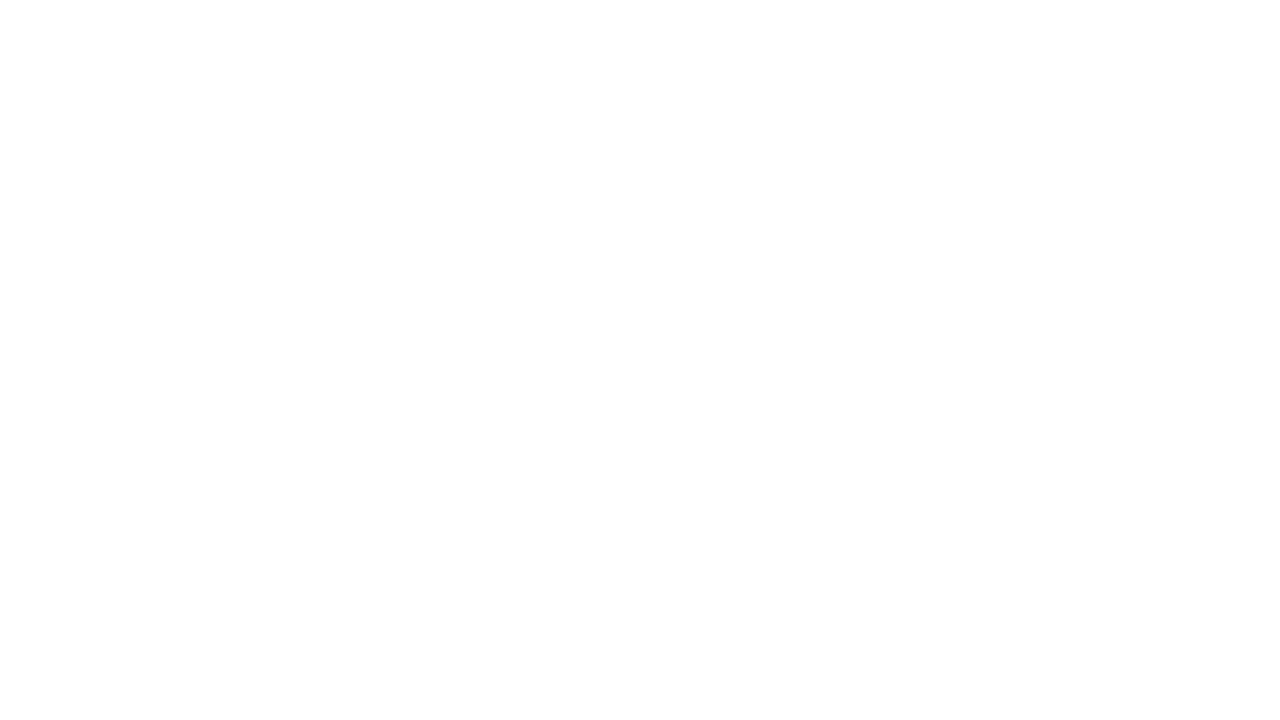

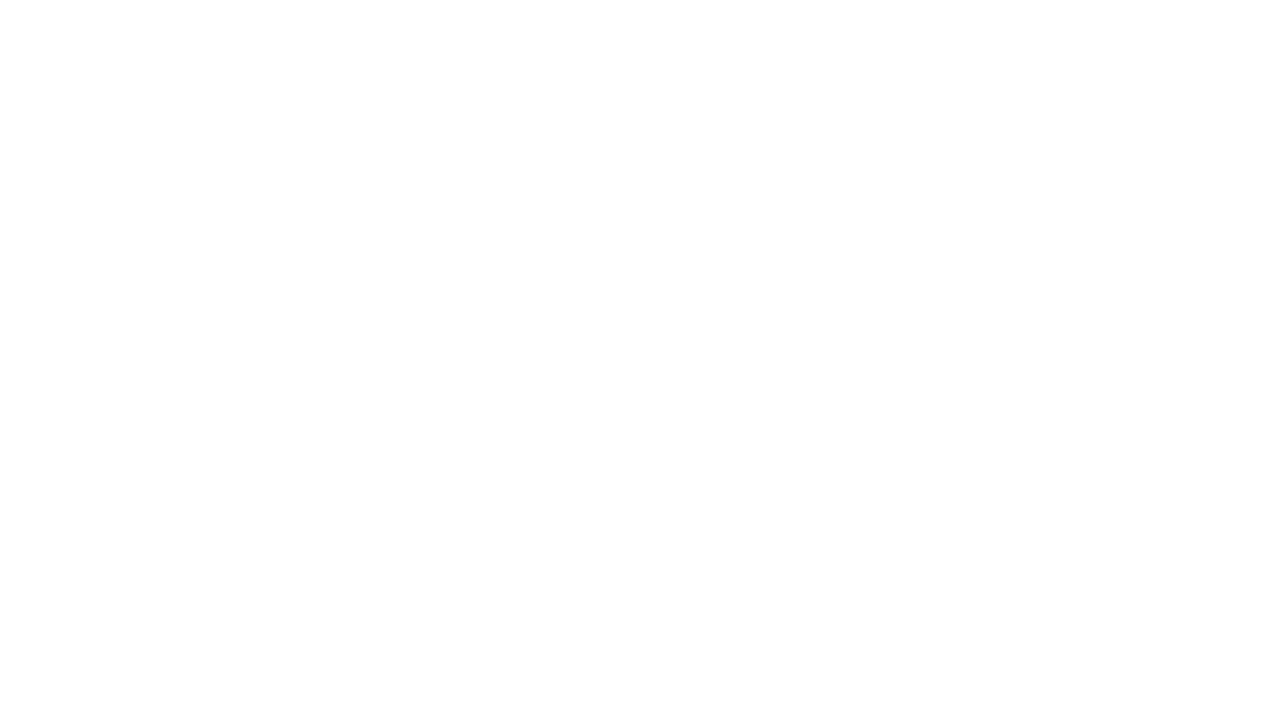